Tests adding a task to a todo list application by filling the task input field and clicking the add button

Starting URL: https://dwils.github.io/todolist/

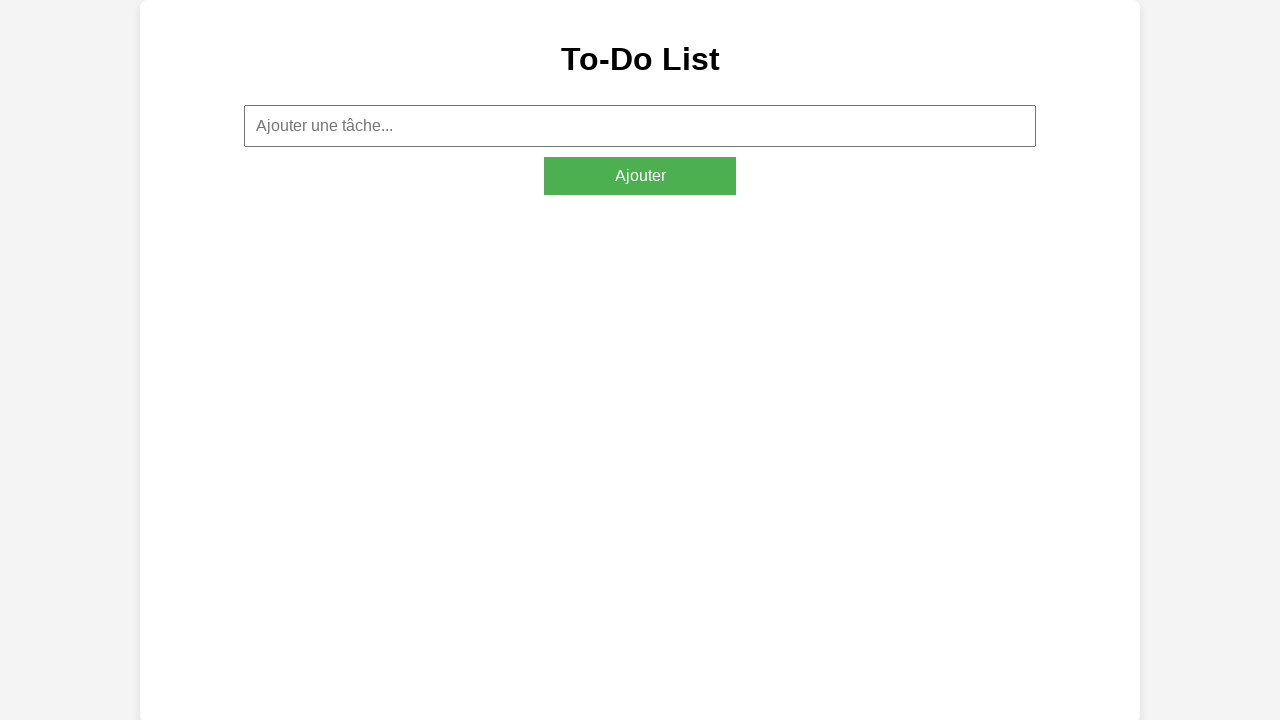

Filled task input field with 'Tache 1' on #taskInput
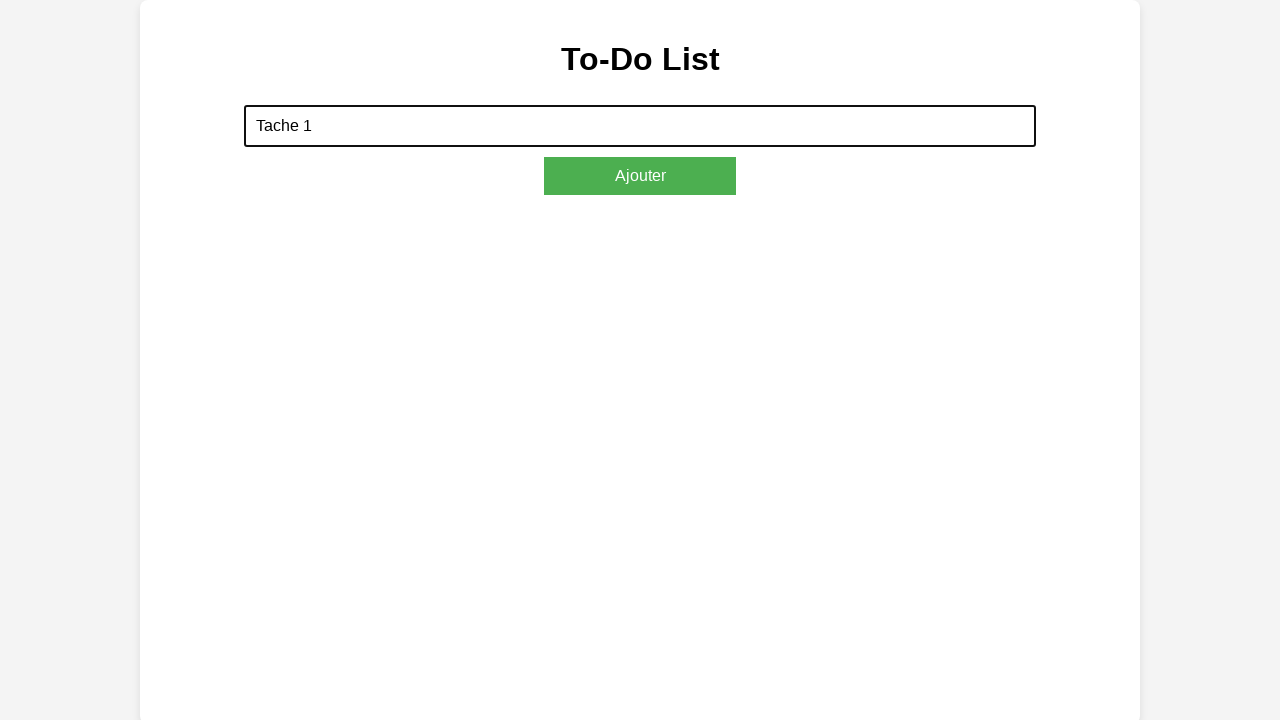

Clicked add task button at (640, 176) on #addTaskButton
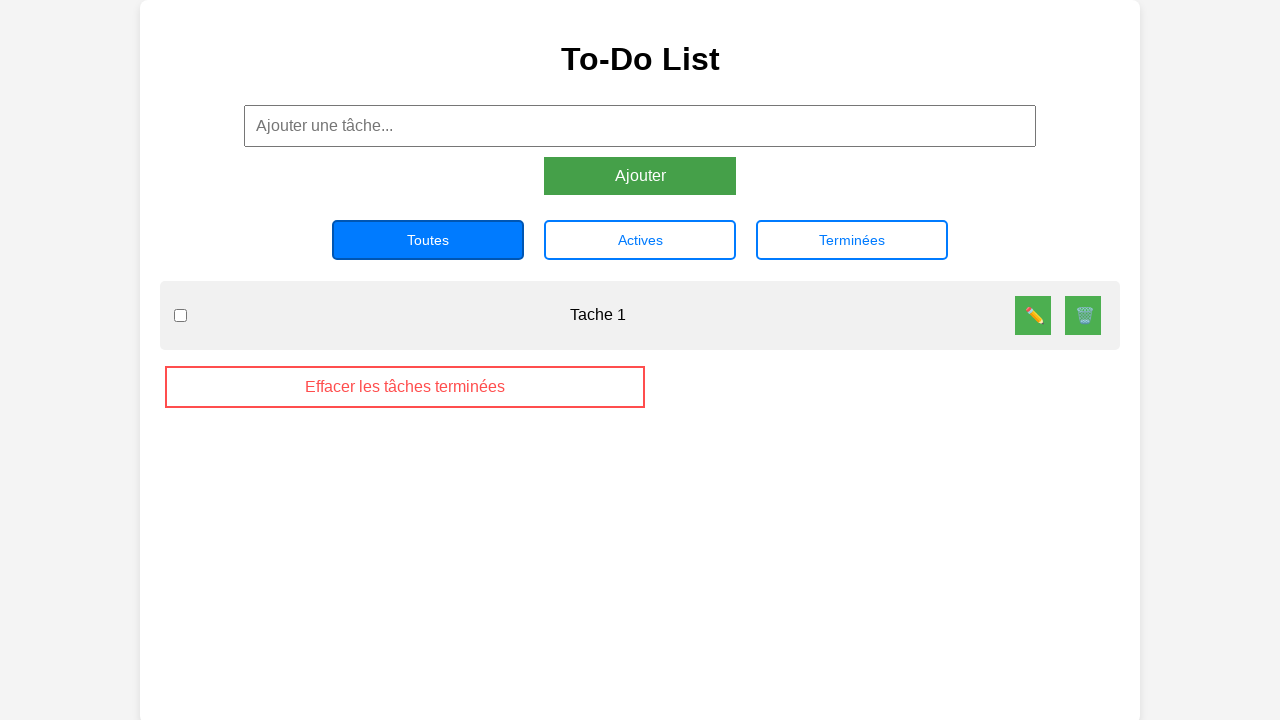

Waited 500ms for task to be added
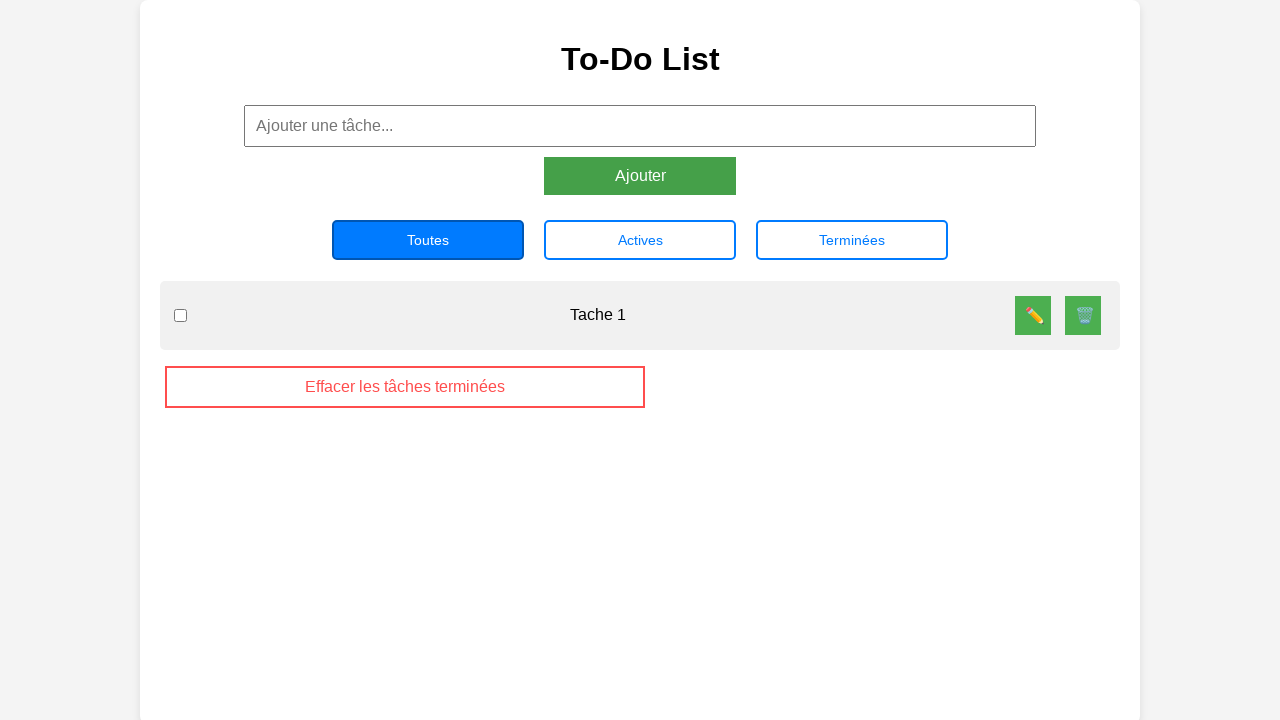

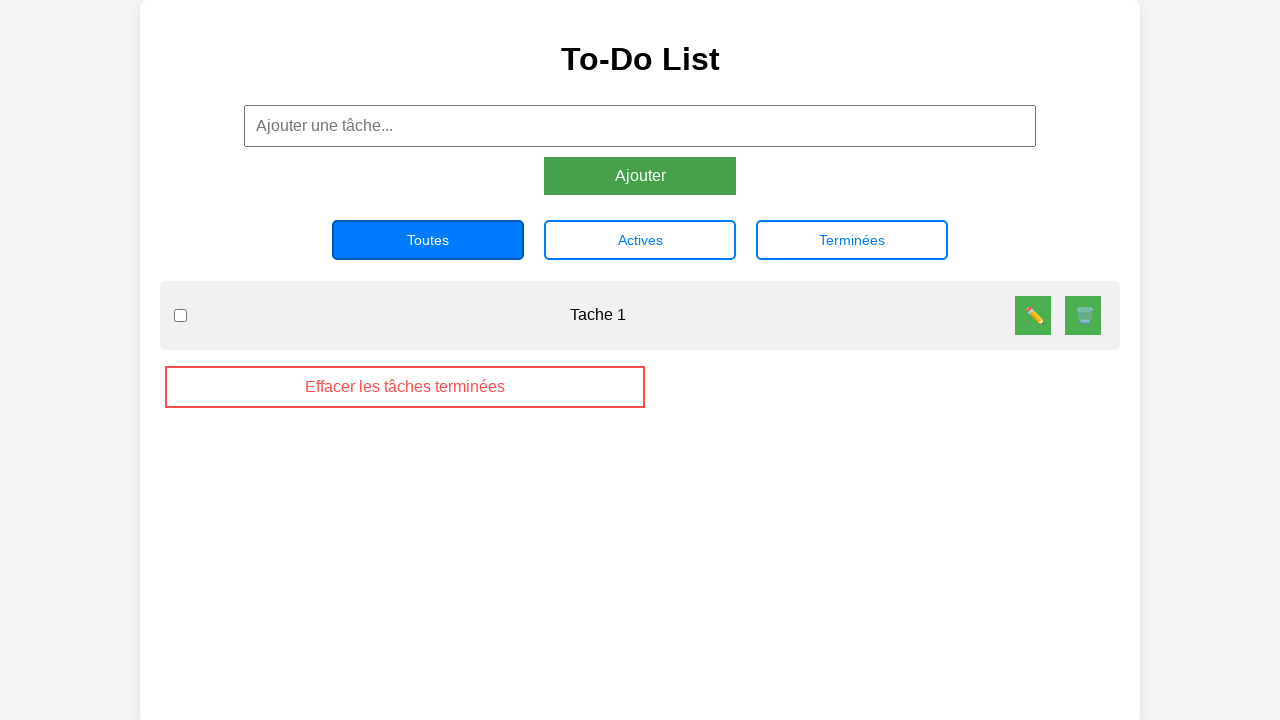